Tests a registration form by filling in personal information fields, selecting radio buttons and checkboxes, and clicking on a link

Starting URL: http://demo.automationtesting.in/Register.html

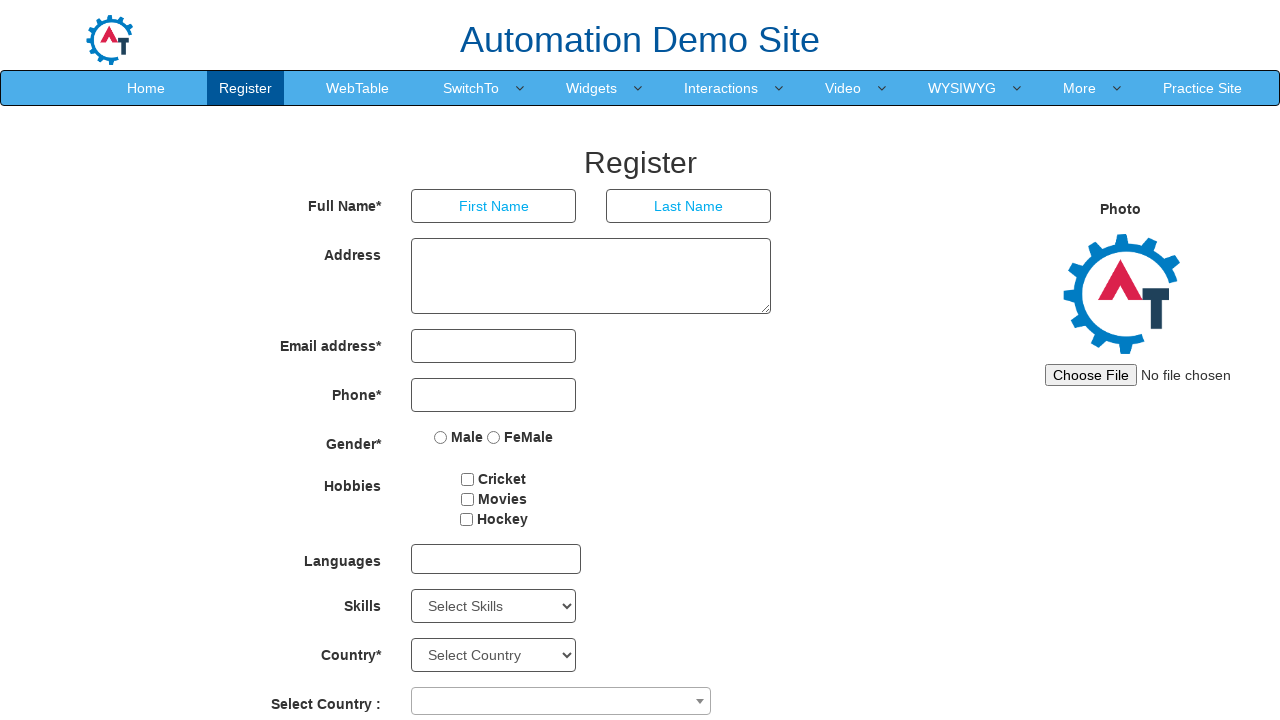

Filled first name field with 'MyFirstName' on input[placeholder='First Name']
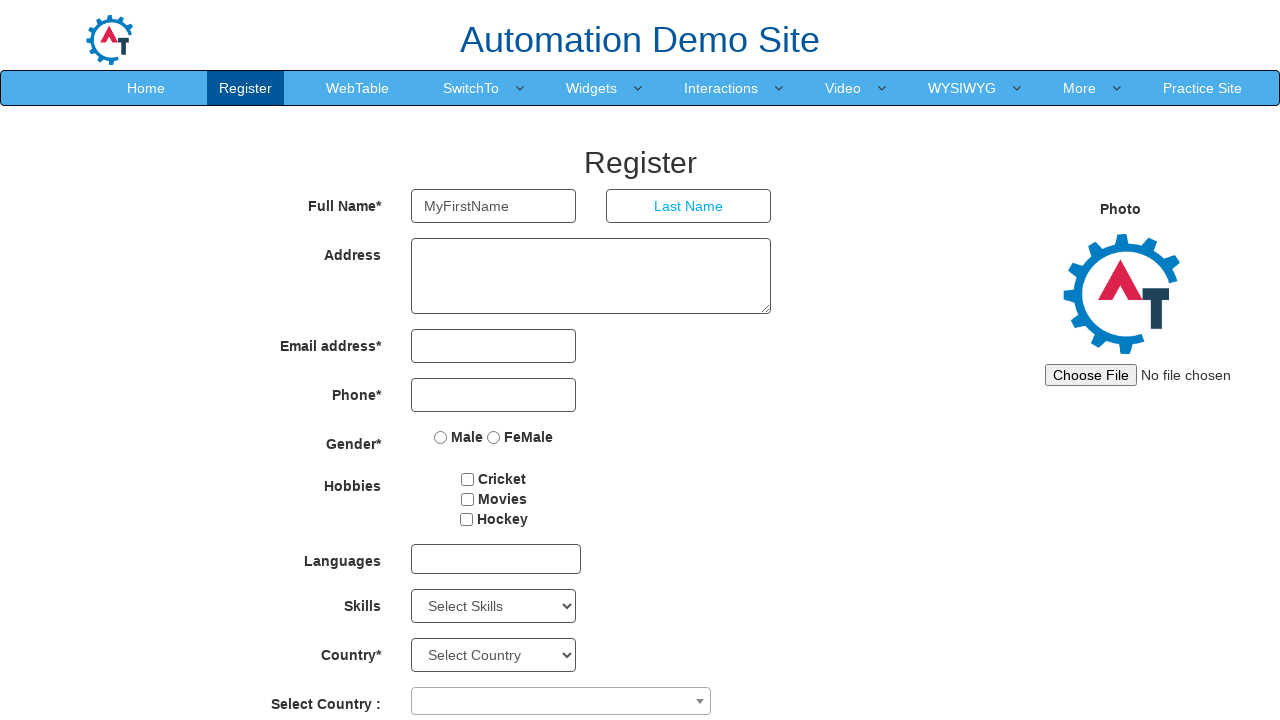

Filled last name field with 'MyLastName' on input[placeholder='Last Name']
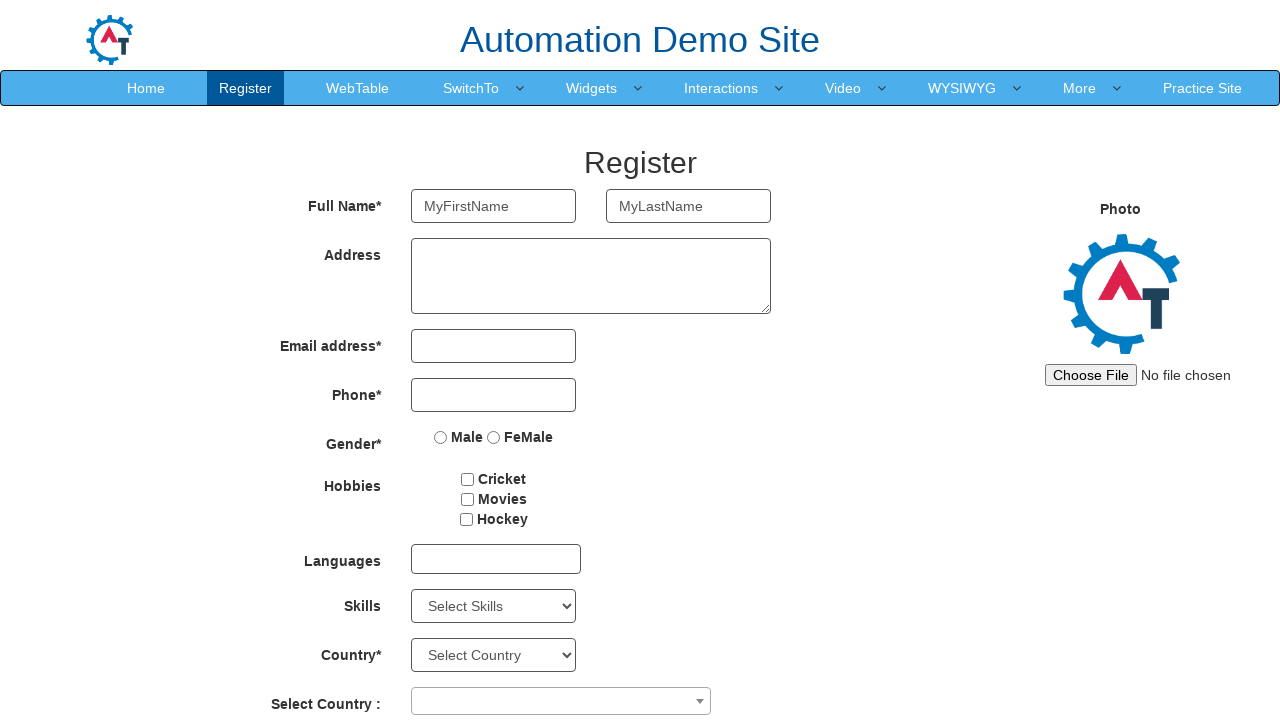

Filled address field with '1/33 Bangalore Karnataka' on textarea[ng-model='Adress']
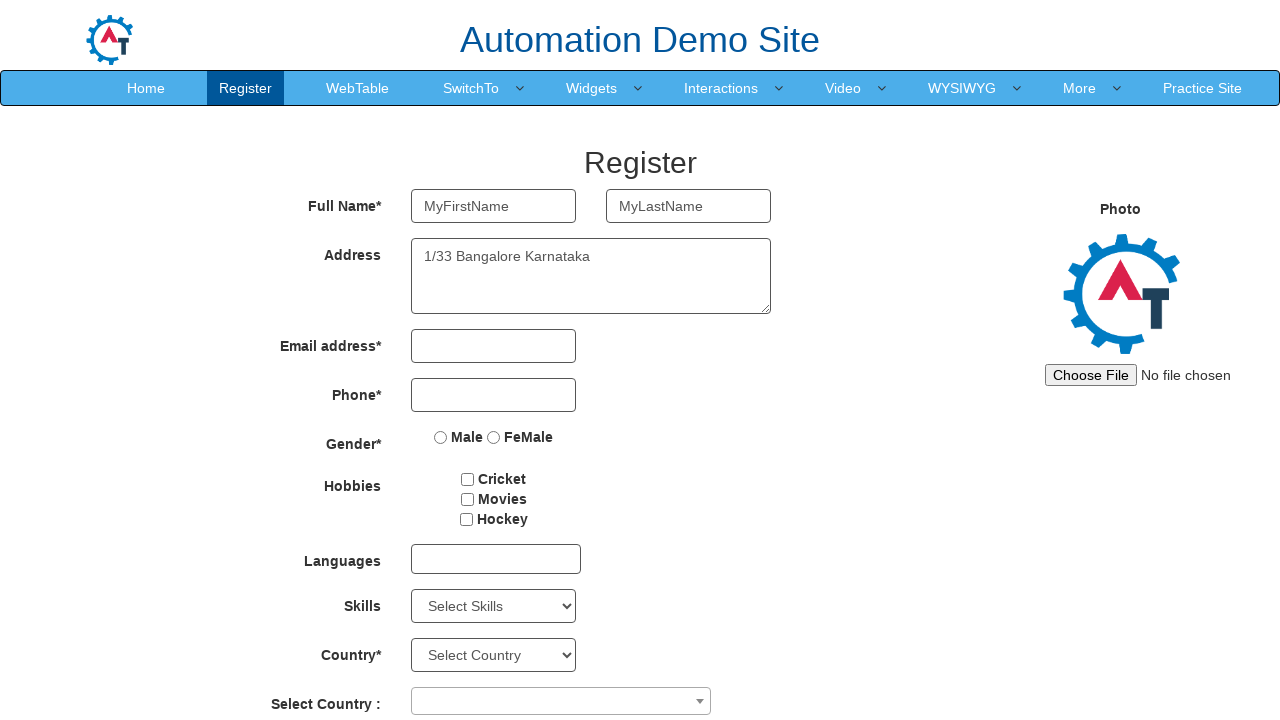

Selected Male radio button at (441, 437) on input[value='Male']
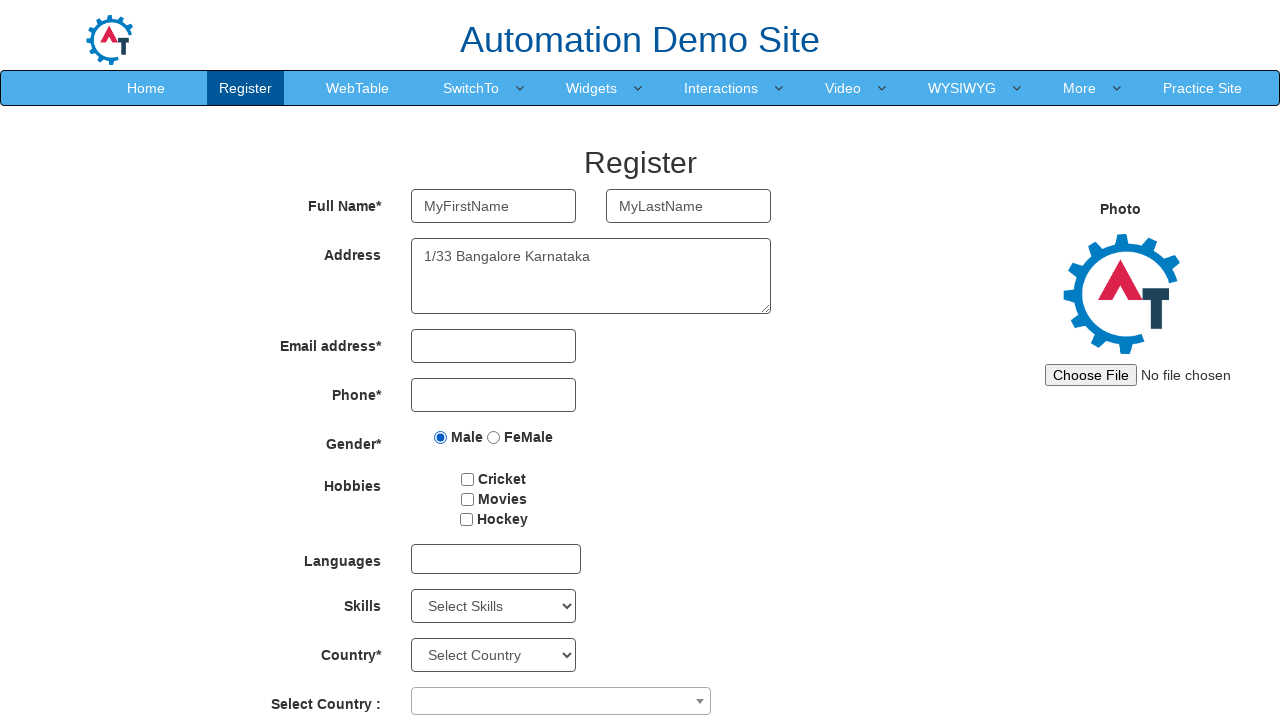

Checked a checkbox at (468, 479) on input[type='checkbox'] >> nth=0
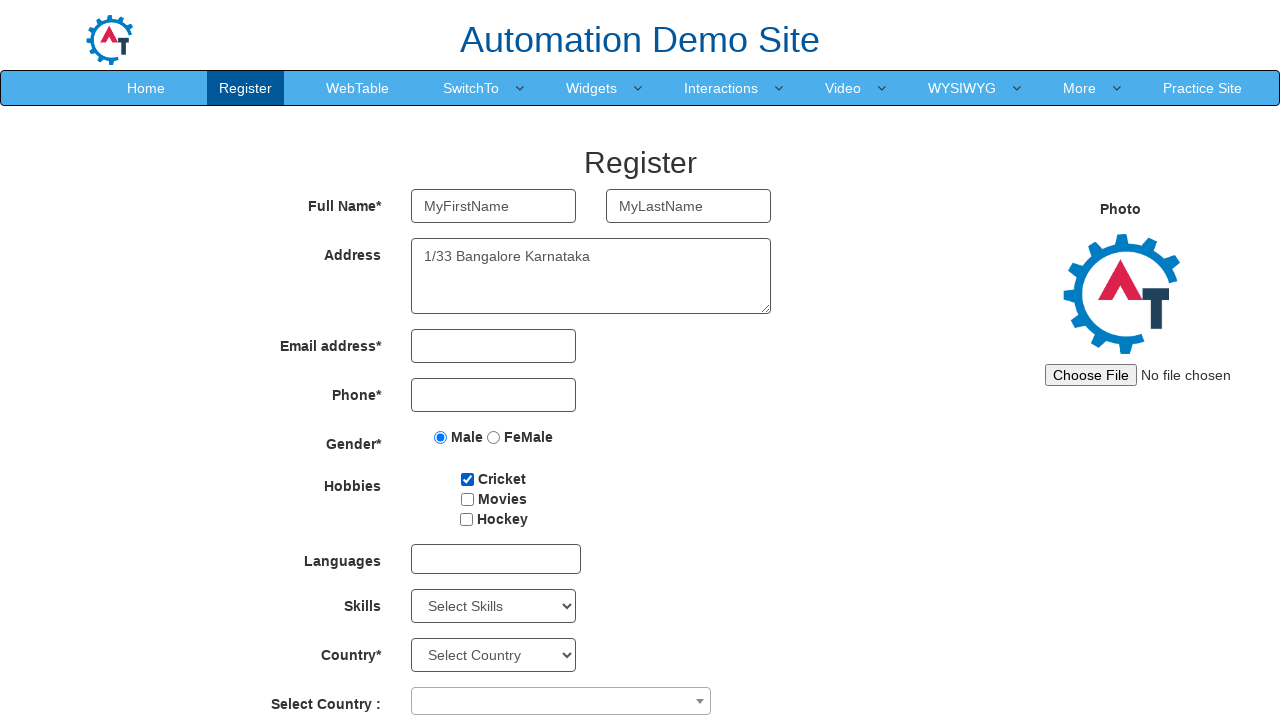

Checked a checkbox at (467, 499) on input[type='checkbox'] >> nth=1
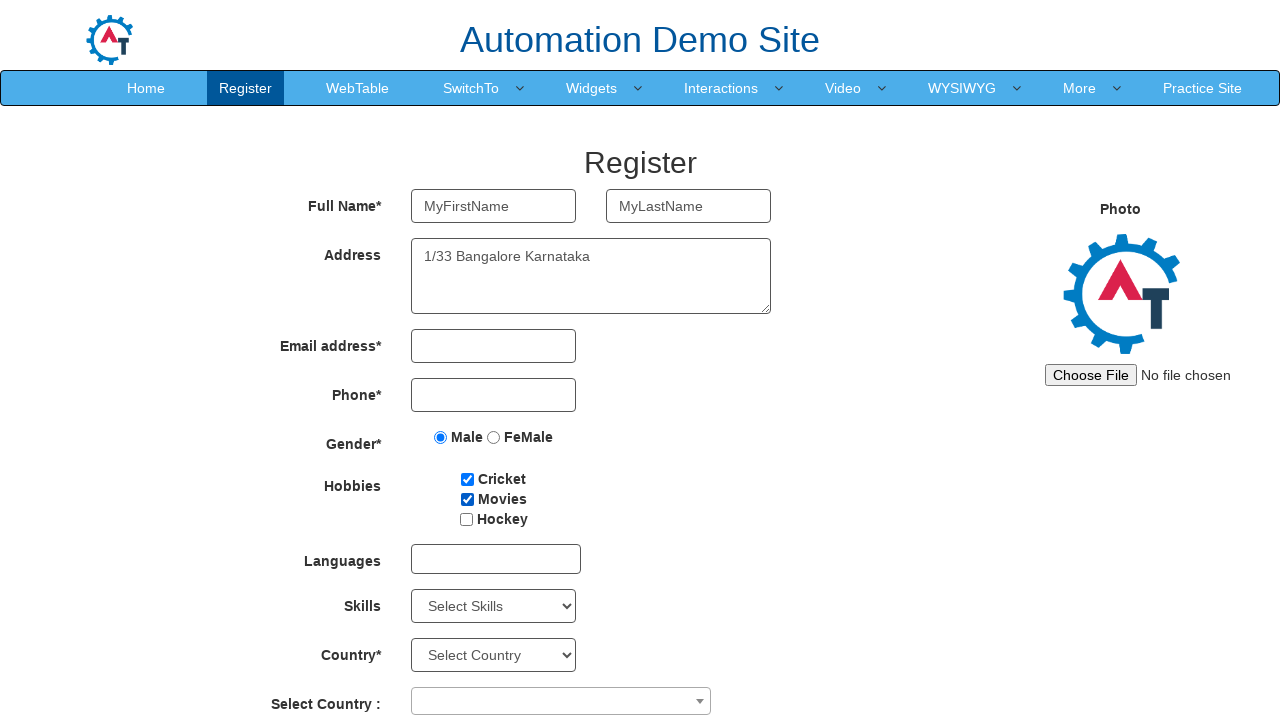

Checked a checkbox at (466, 519) on input[type='checkbox'] >> nth=2
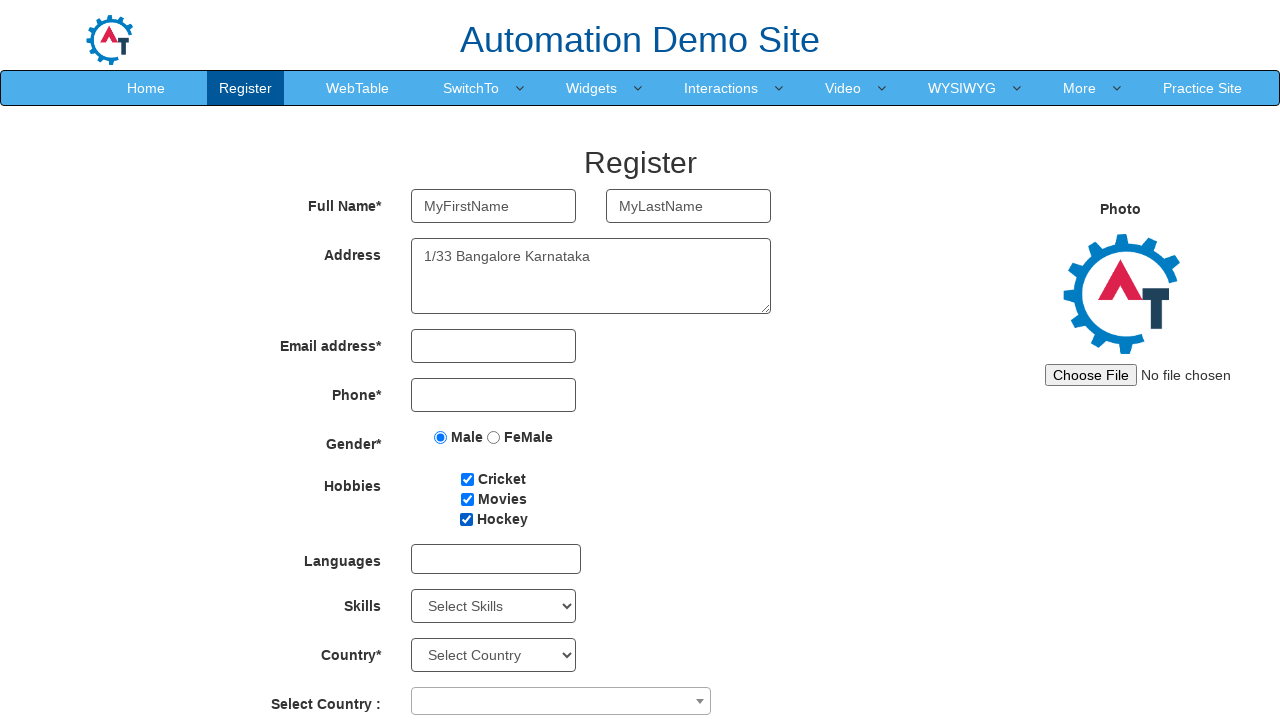

Clicked the 80th link at (690, 685) on a >> nth=79
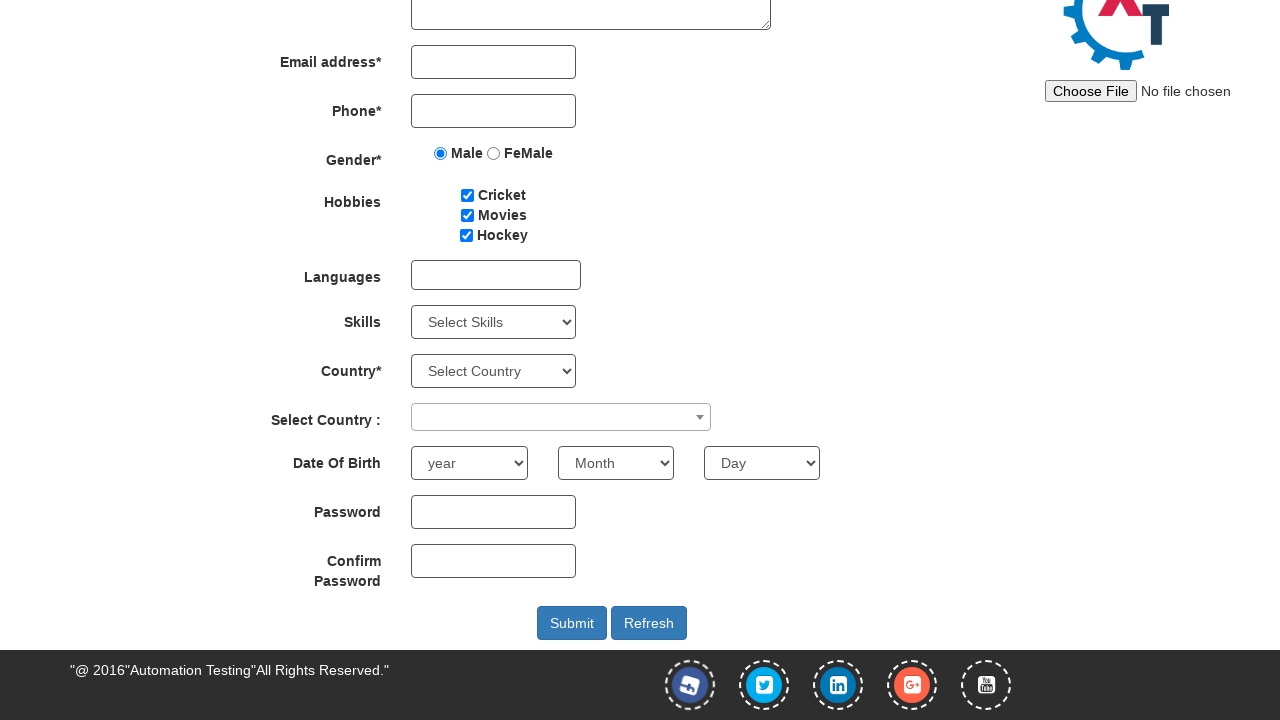

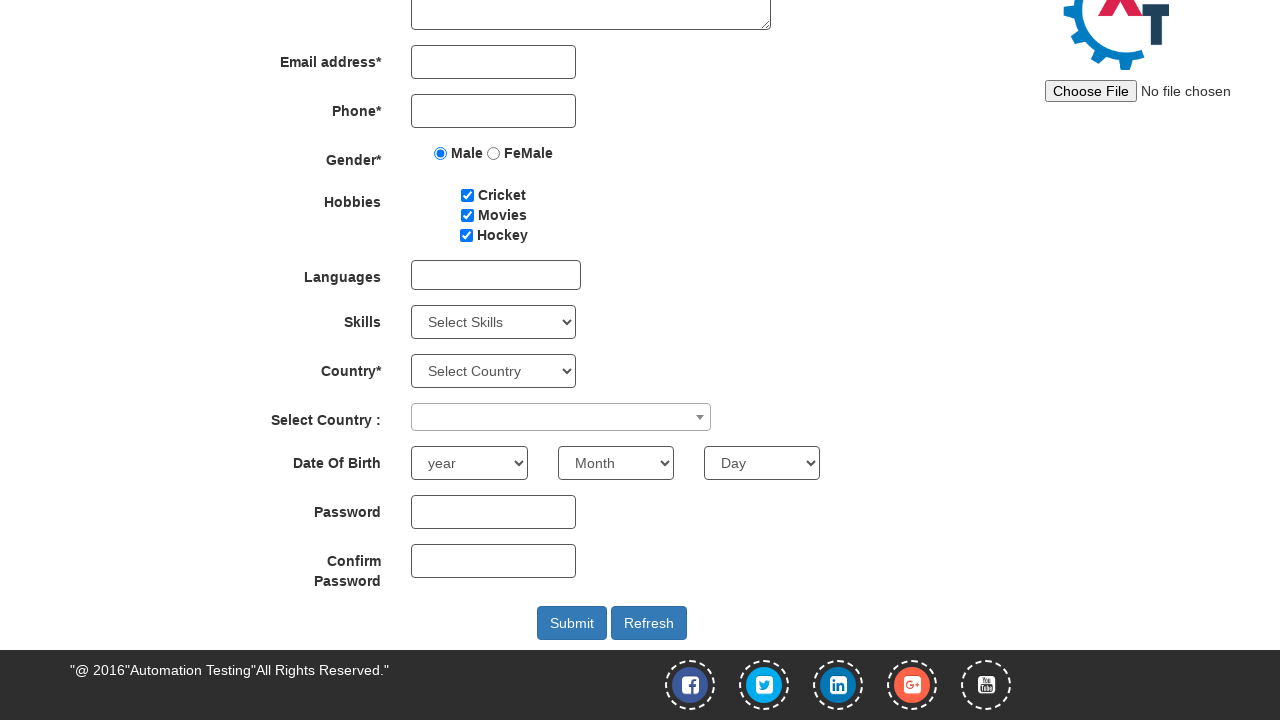